Tests dynamic table functionality by clicking the Table Data button, inserting JSON data into the input field, refreshing the table, and verifying the populated data matches the input.

Starting URL: https://testpages.herokuapp.com/styled/tag/dynamic-table.html

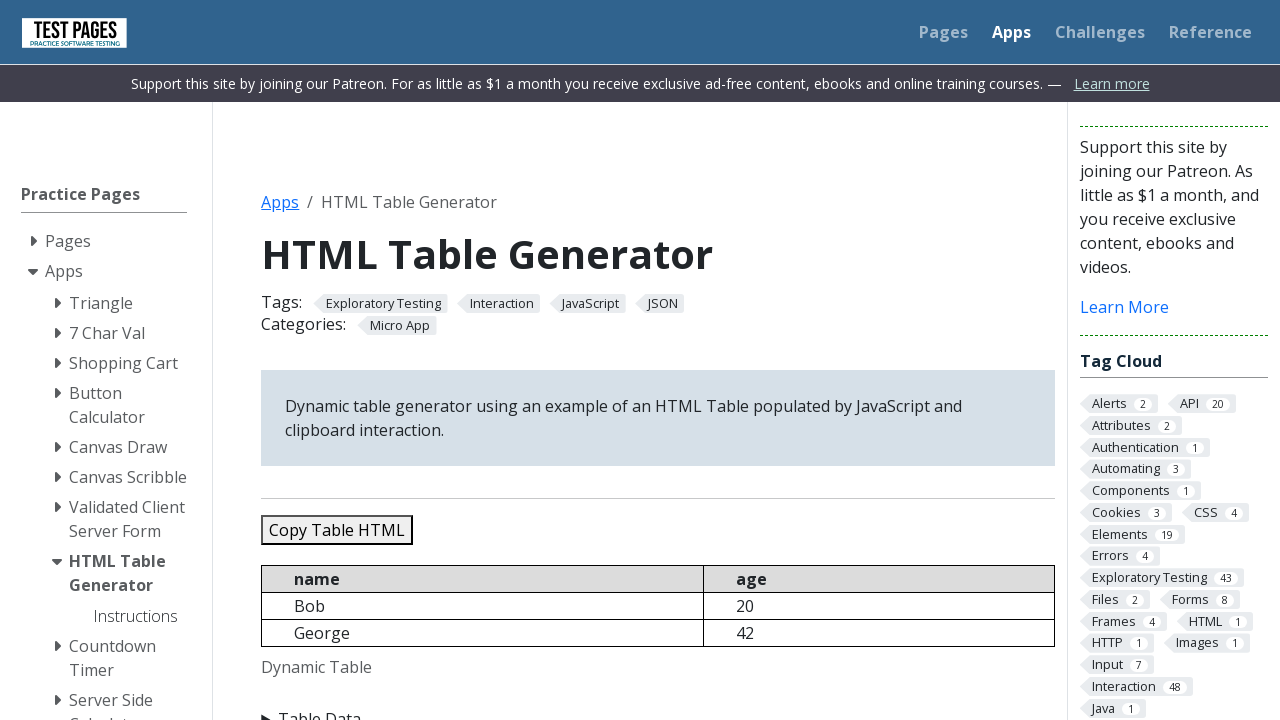

Clicked 'Table Data' button to expand input area at (658, 708) on xpath=//*[contains(text(),'Table Data')]
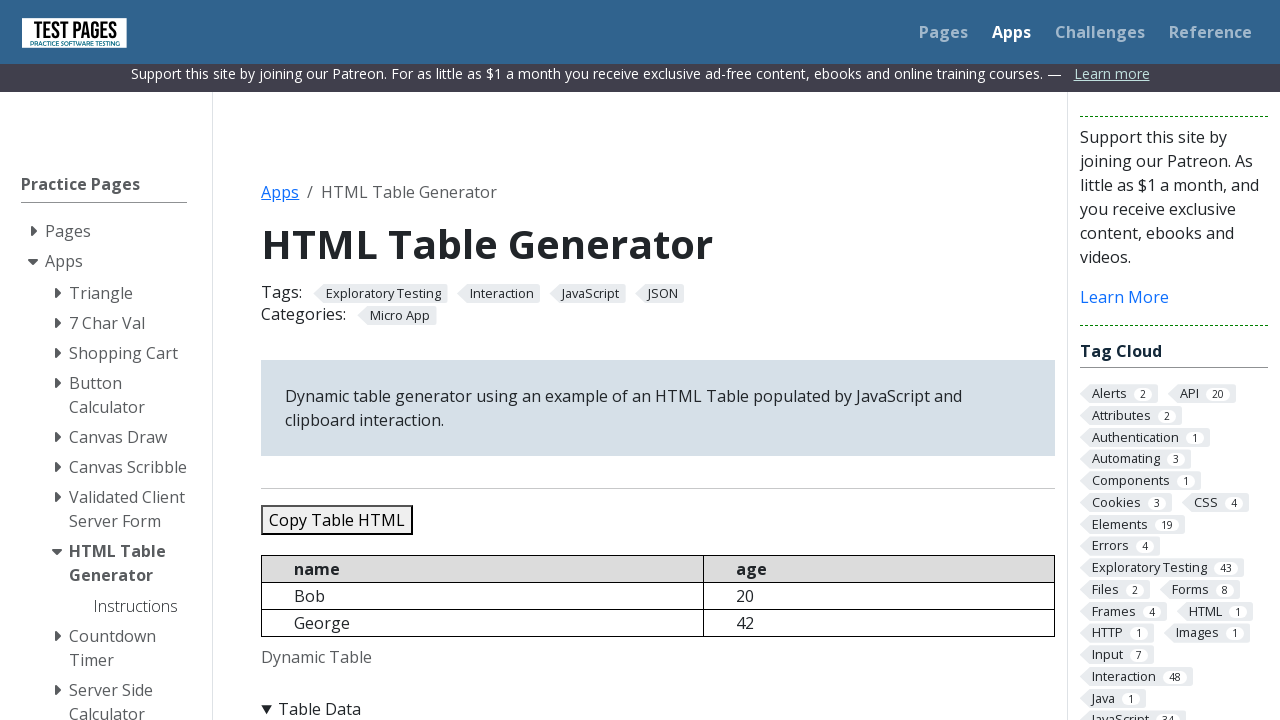

Cleared JSON data input field on #jsondata
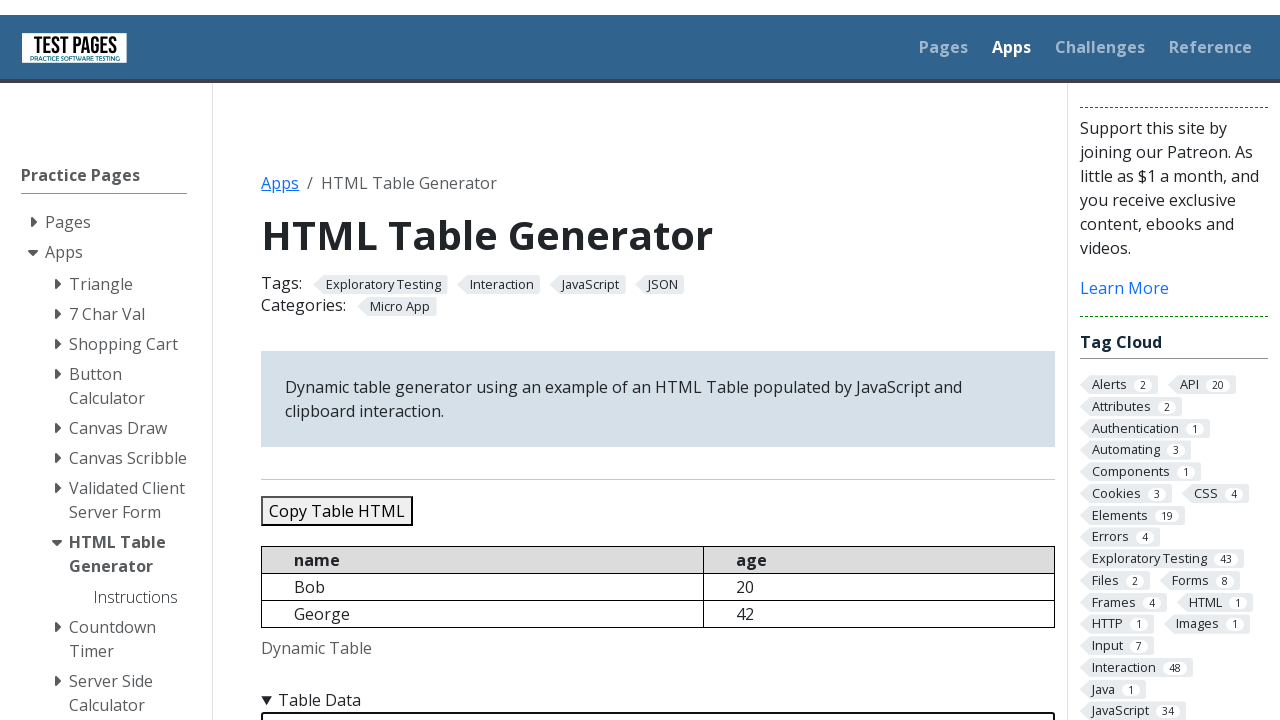

Filled JSON data input field with 5 records (Bob, George, sara, conor, jennifer) on #jsondata
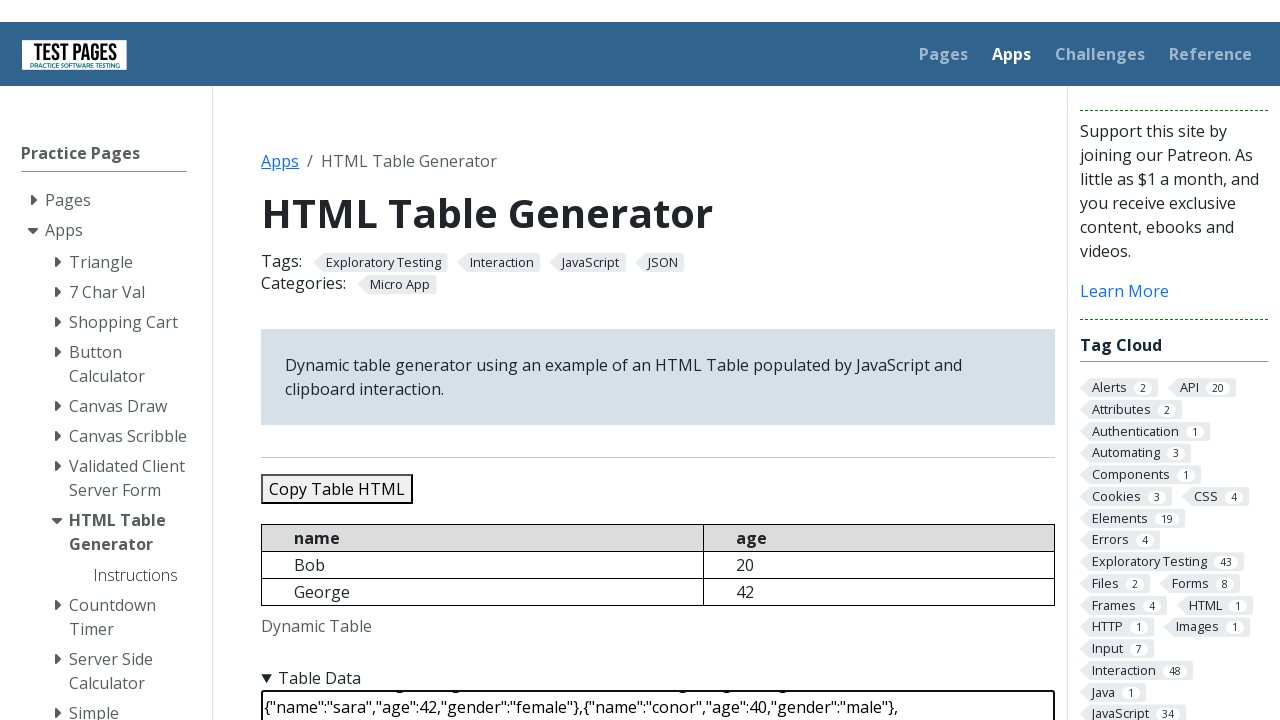

Clicked 'Refresh Table' button to populate table with JSON data at (359, 360) on #refreshtable
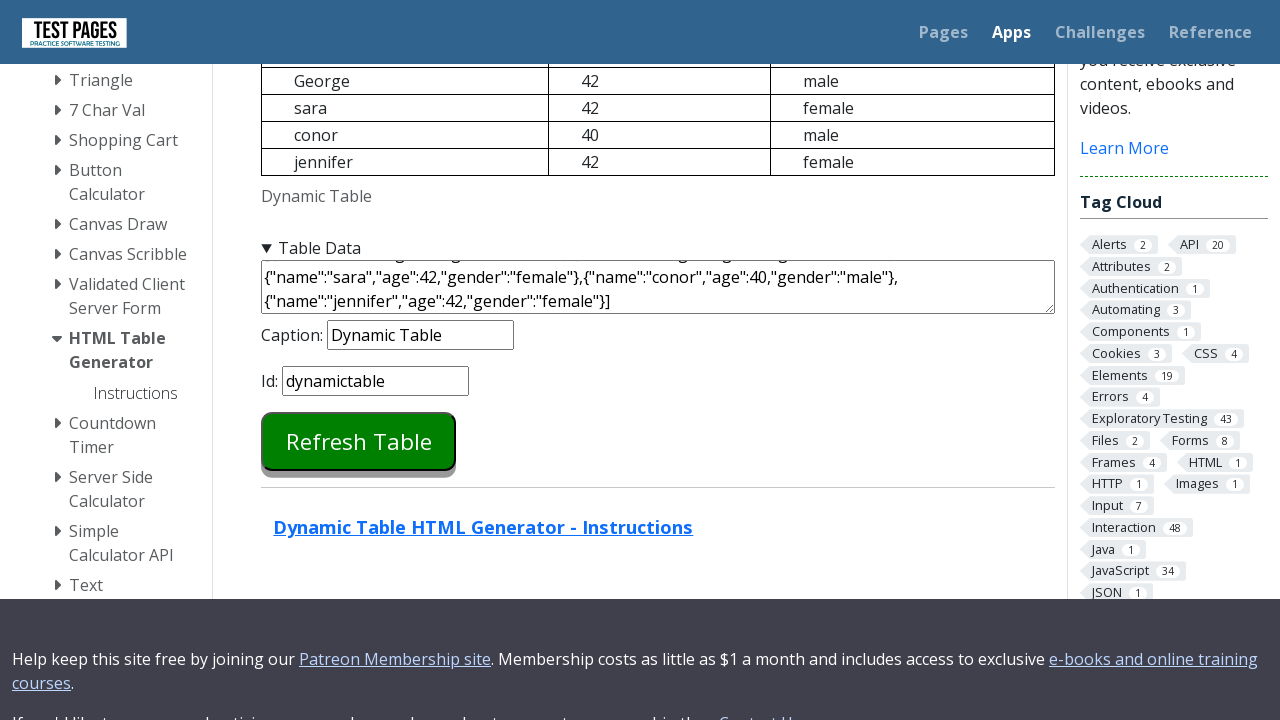

Table data populated successfully, verified table cells are visible
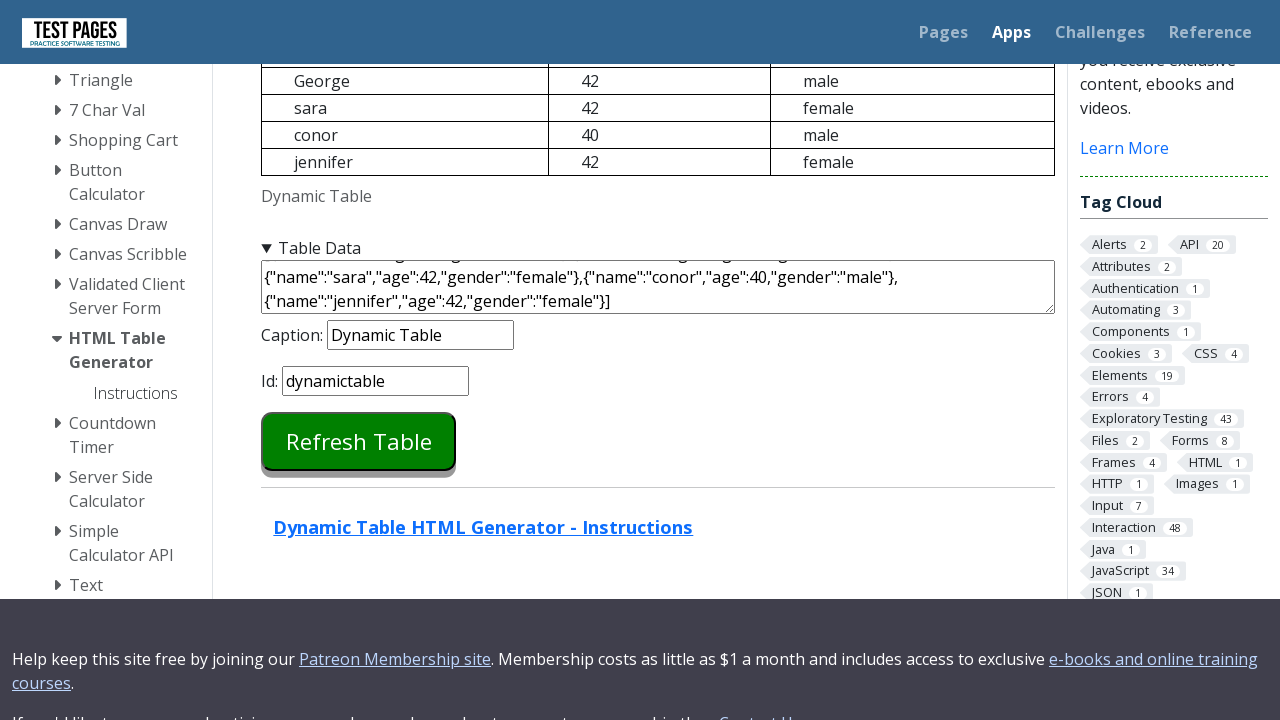

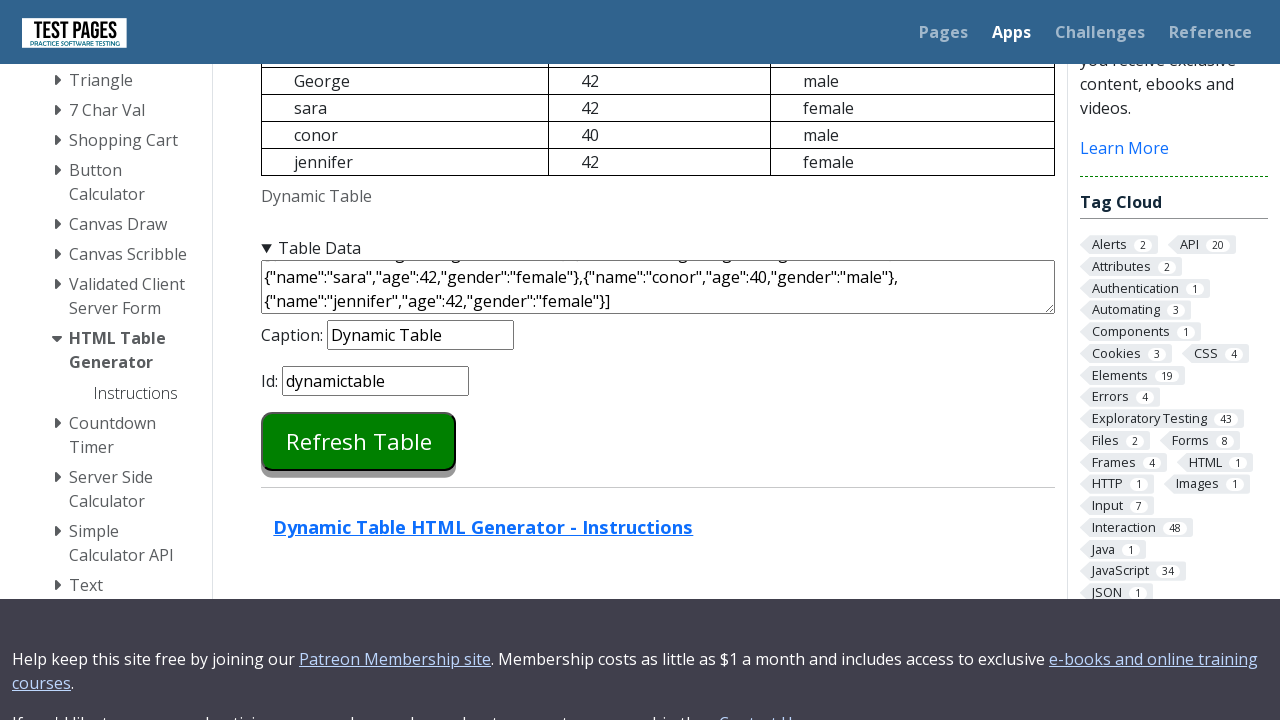